Navigates to Guru99 Selenium tutorial page and performs a click action on a navigation dropdown element

Starting URL: https://www.guru99.com/selenium-tutorial.html

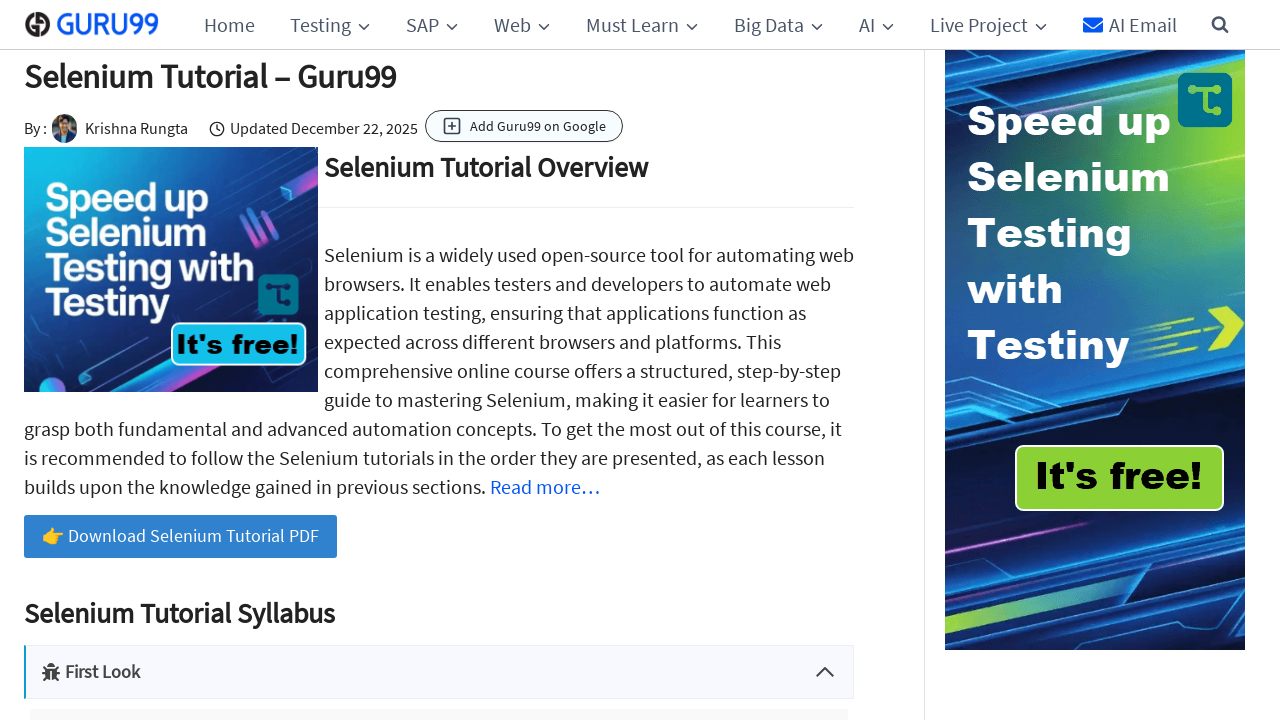

Navigated to Guru99 Selenium tutorial page
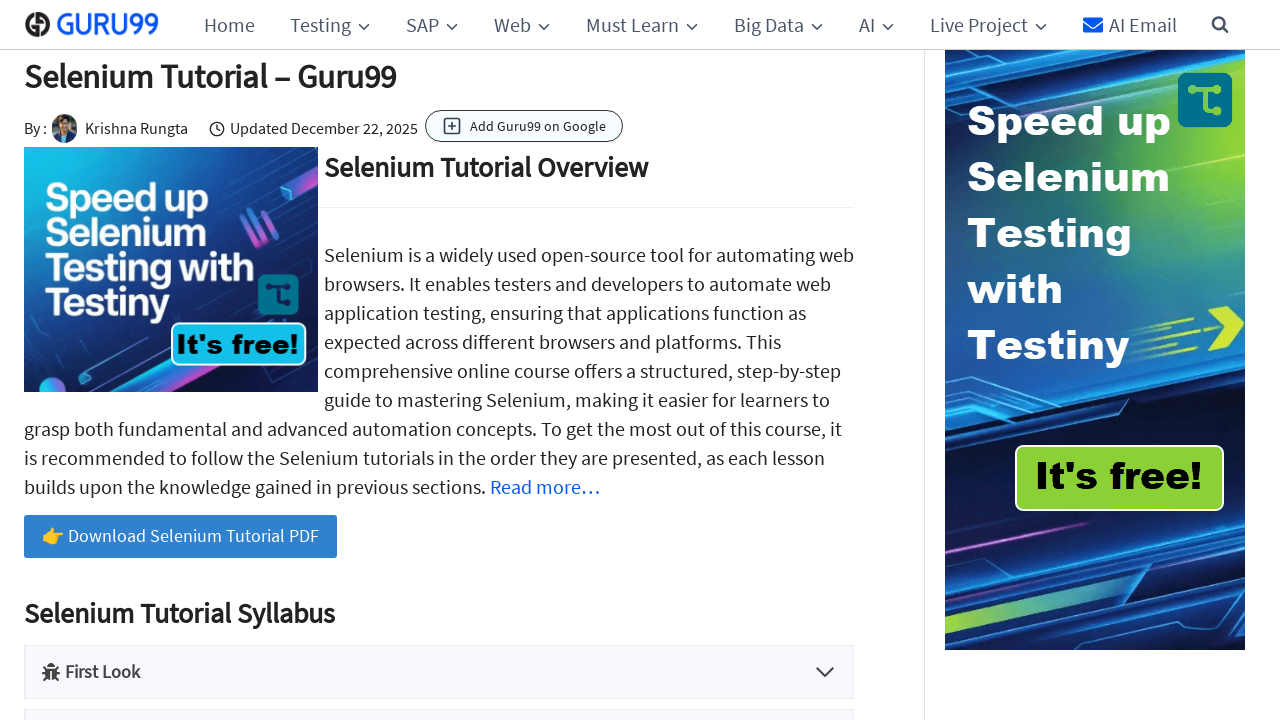

Clicked on navigation dropdown element at (330, 24) on span.nav-drop-title-wrap
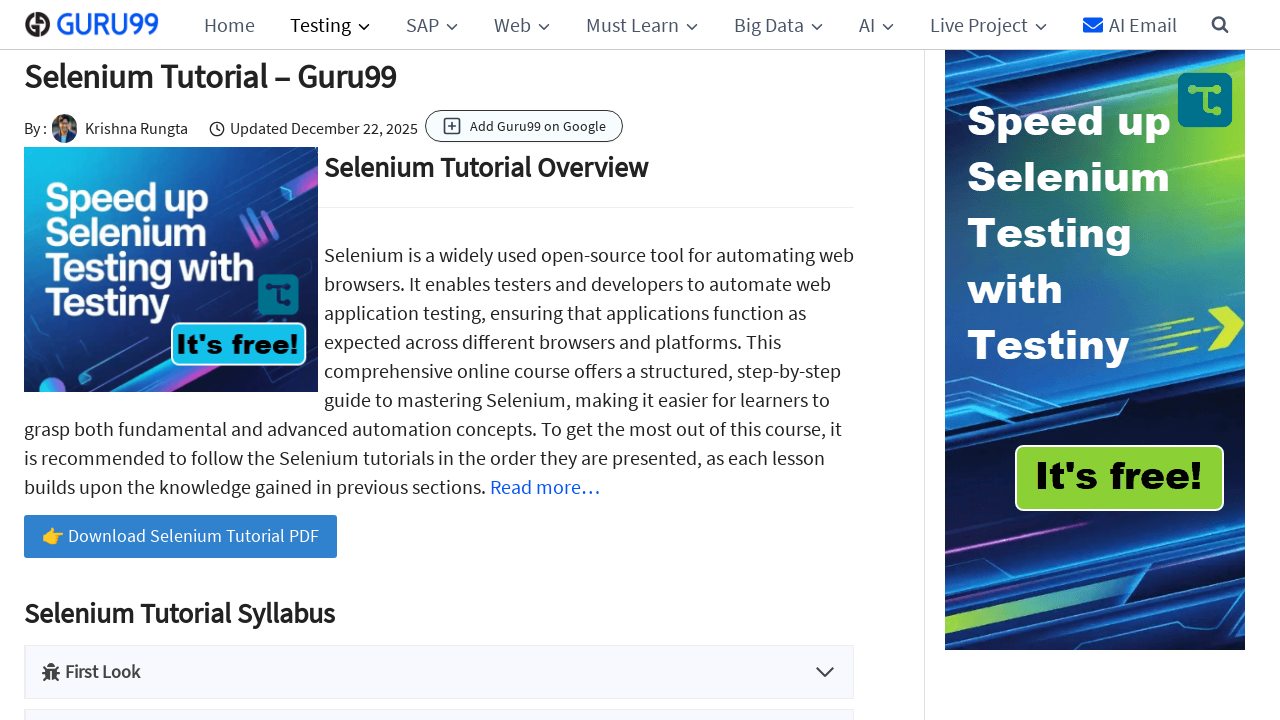

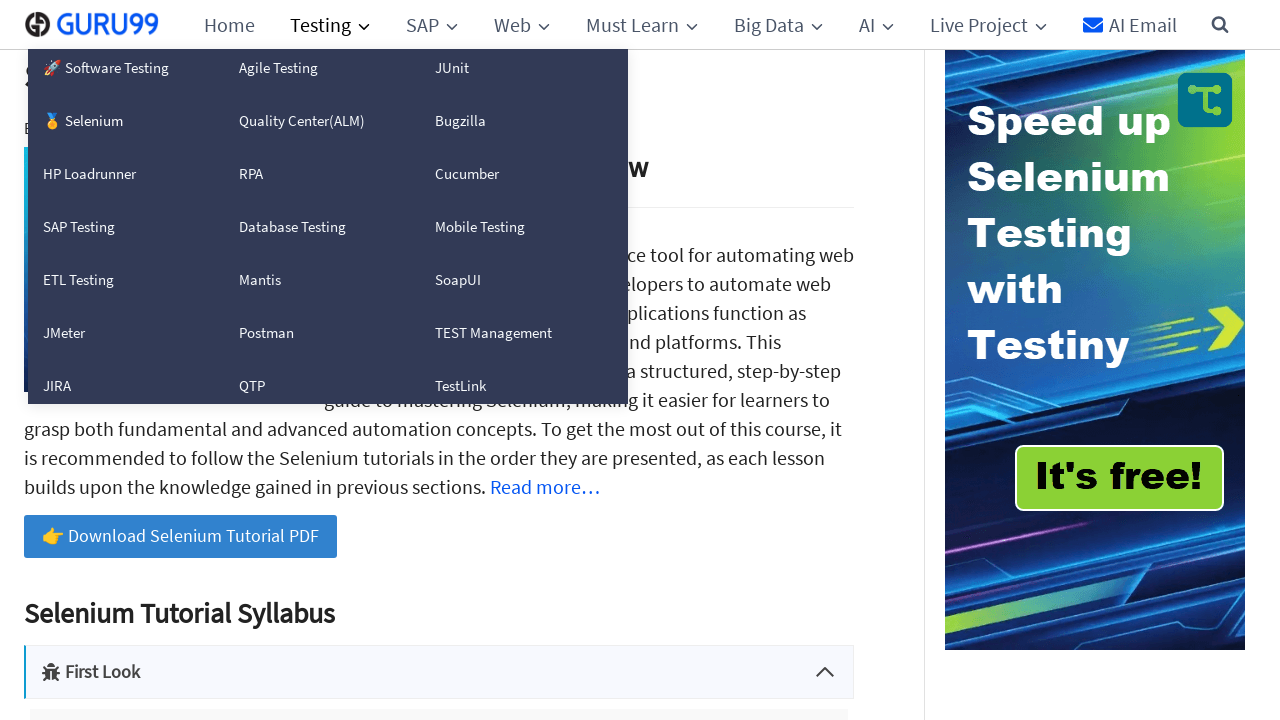